Selects a date by clearing and entering a new date value in the date picker field

Starting URL: https://demoqa.com/date-picker

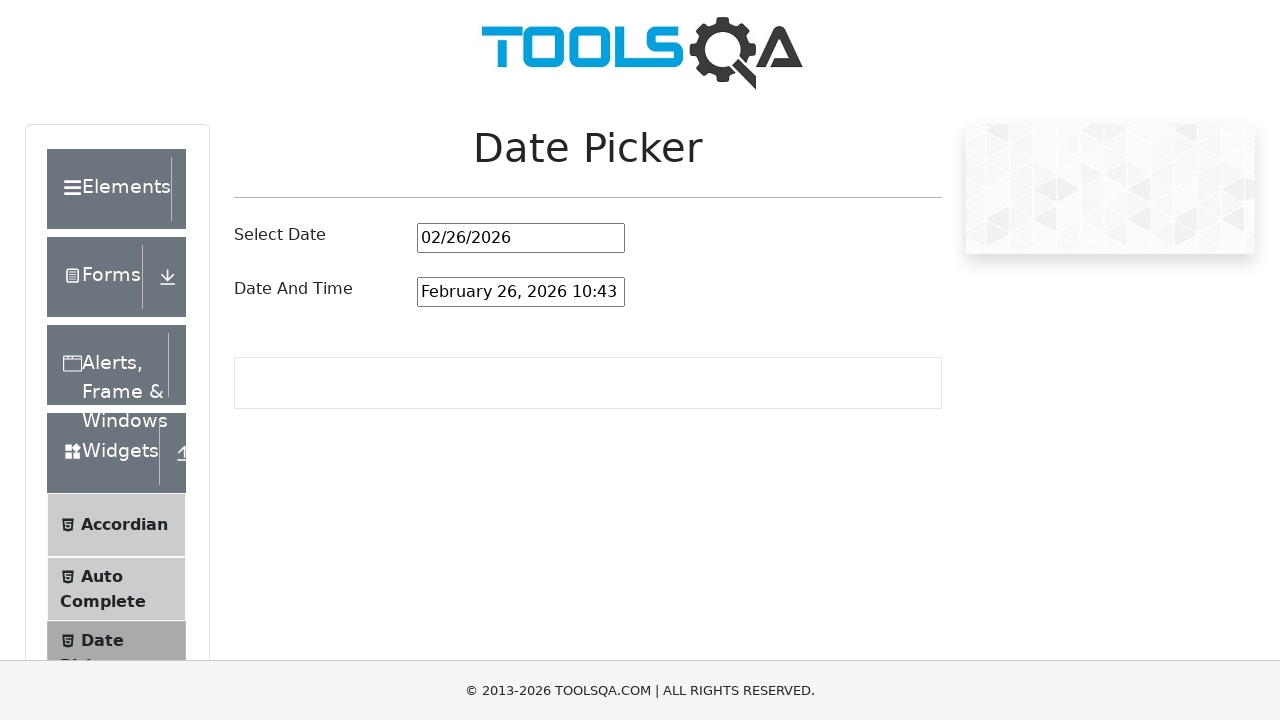

Cleared the date picker field on #datePickerMonthYearInput
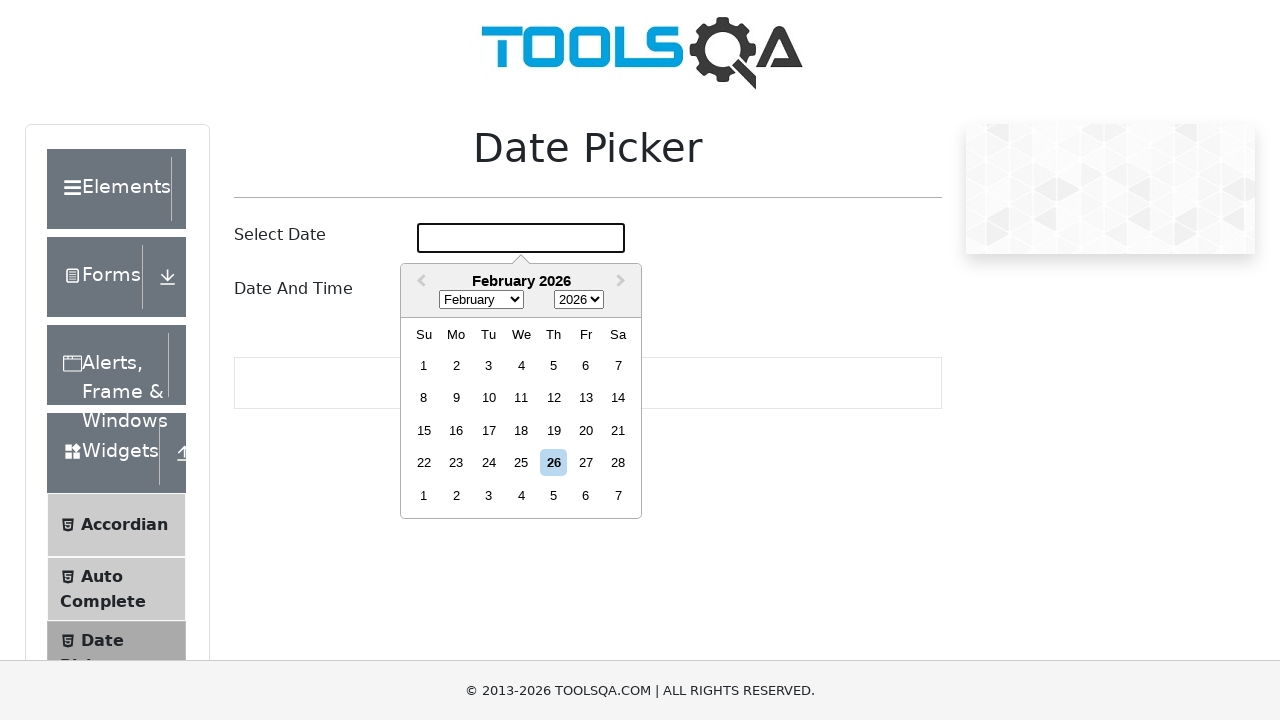

Entered new date value '12/22/2022' in the date picker field on #datePickerMonthYearInput
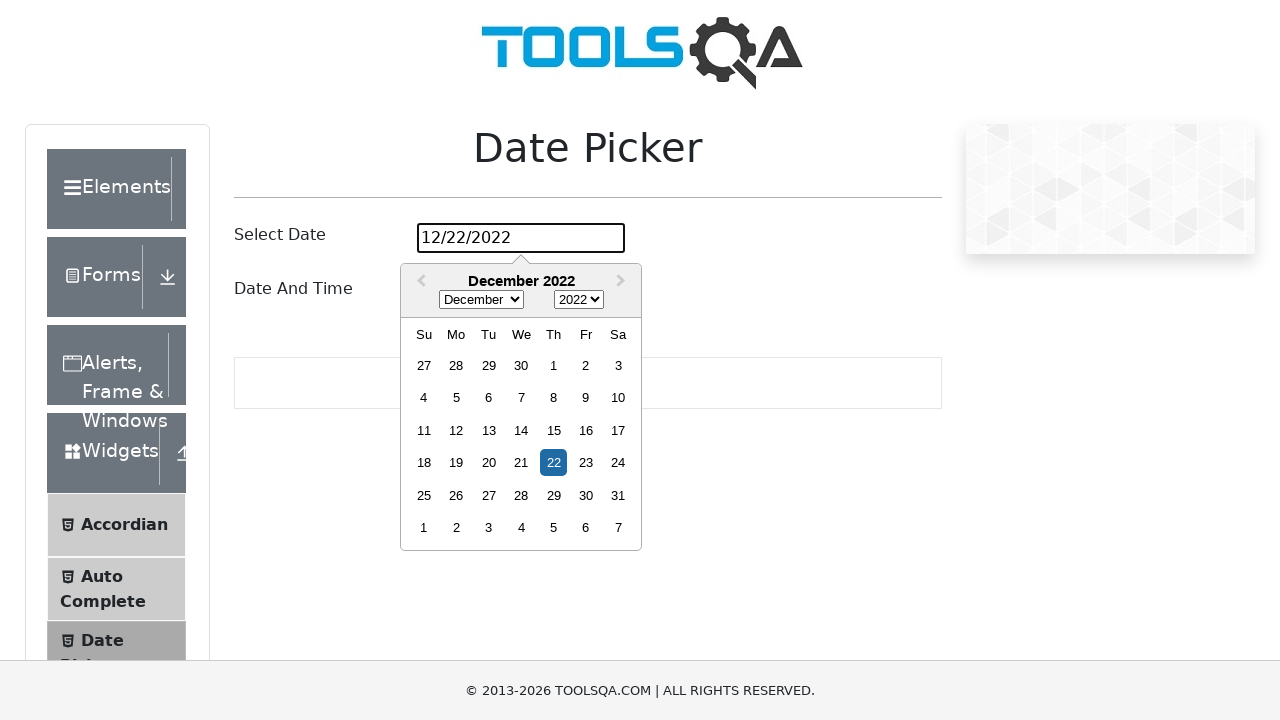

Pressed Enter to confirm the date selection on #datePickerMonthYearInput
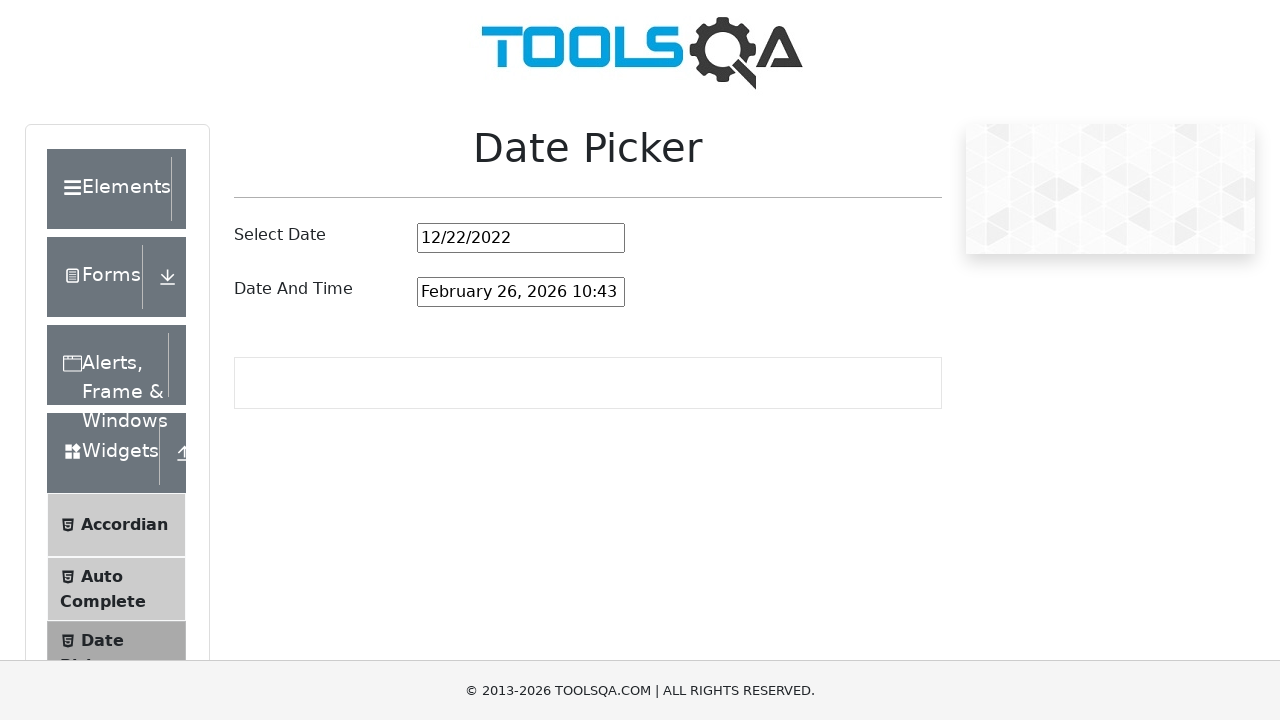

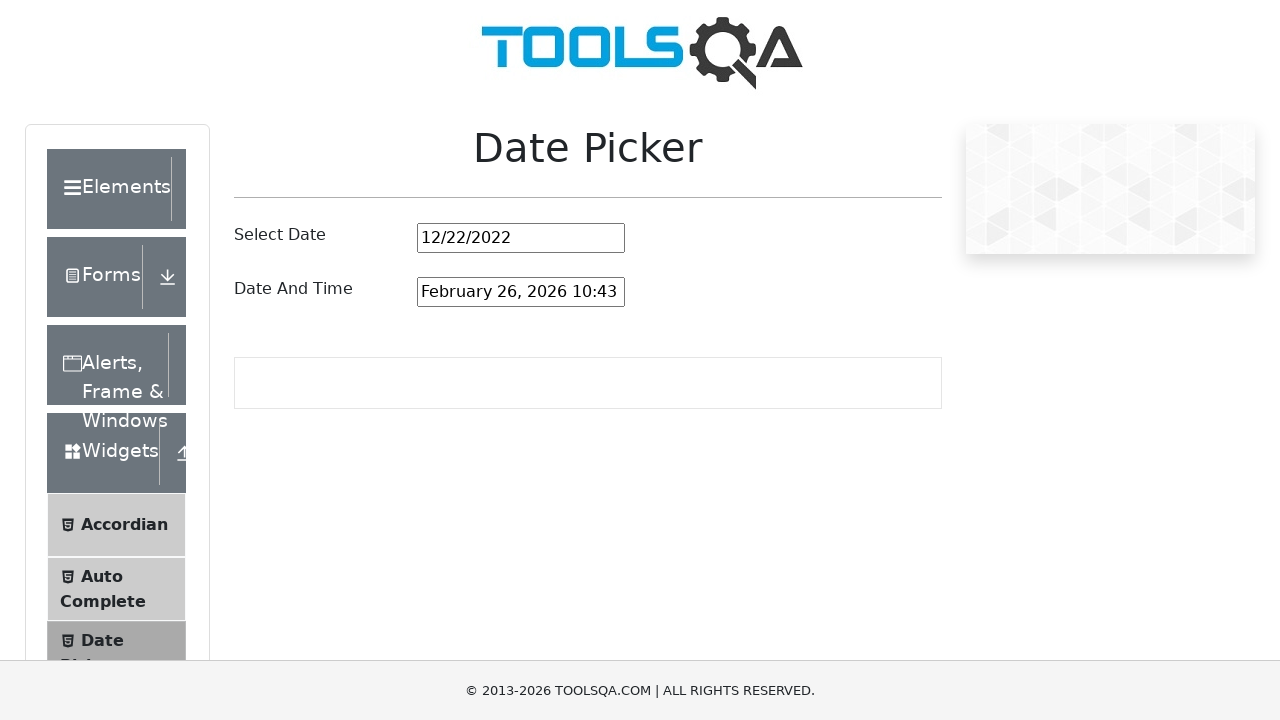